Tests window handle functionality by clicking a link that opens a new window, switching between windows, and verifying page titles on both windows.

Starting URL: https://the-internet.herokuapp.com/windows

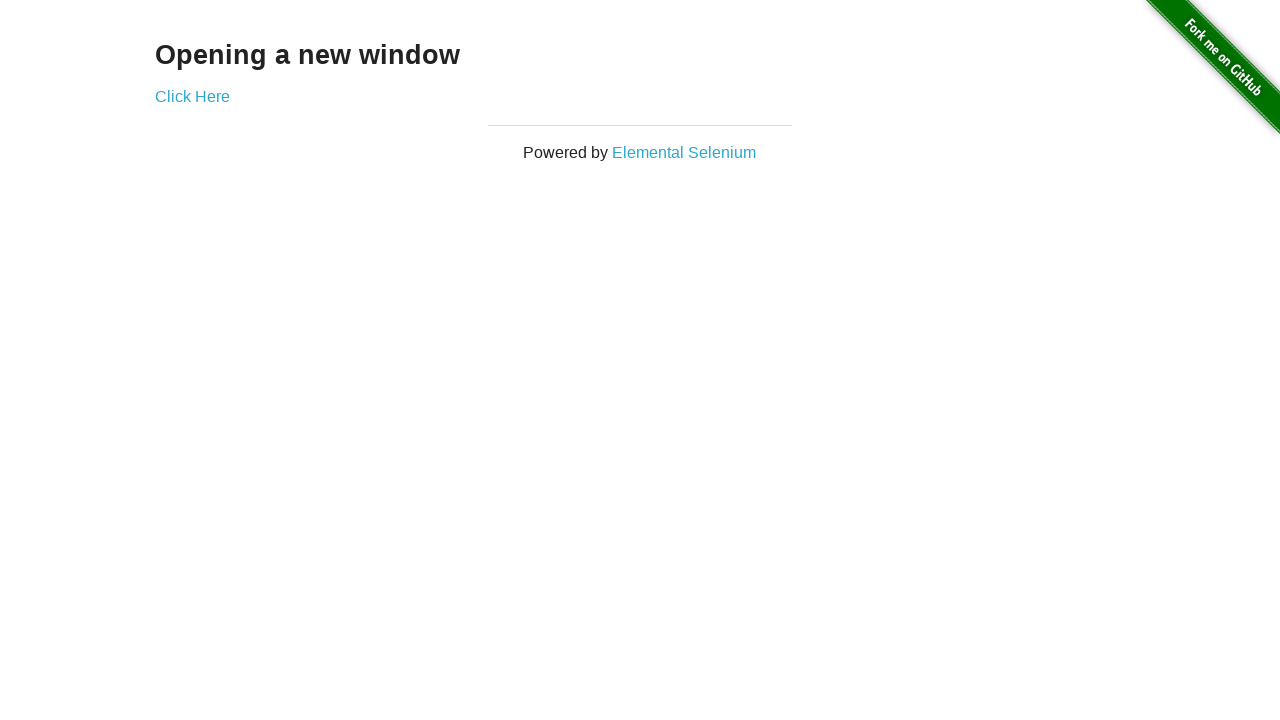

Verified heading text is 'Opening a new window'
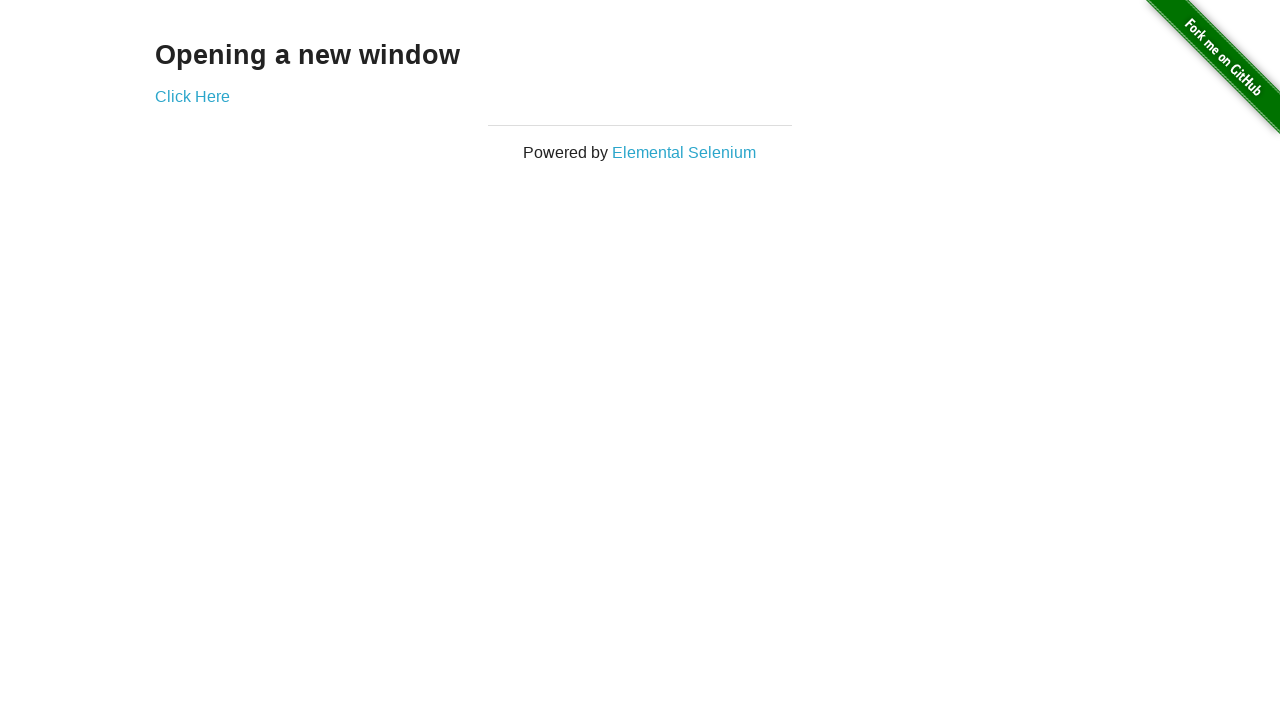

Verified first page title is 'The Internet'
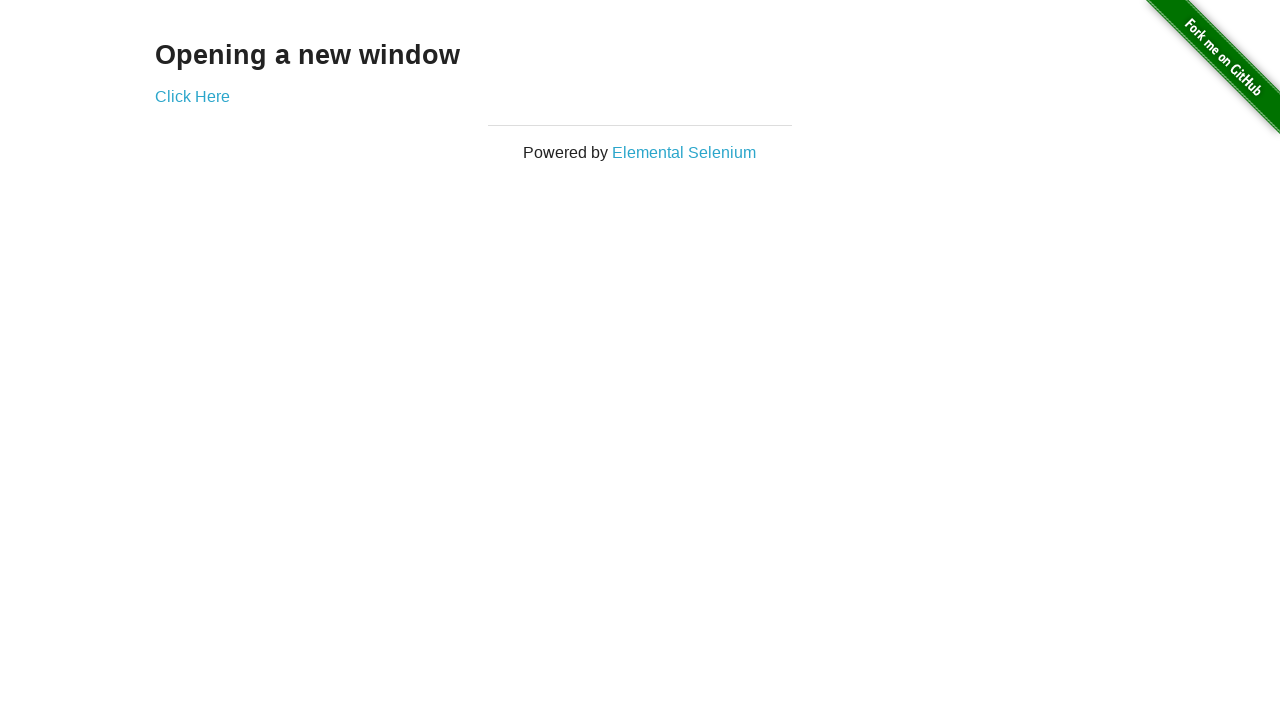

Clicked 'Click Here' link and new window opened at (192, 96) on (//a)[2]
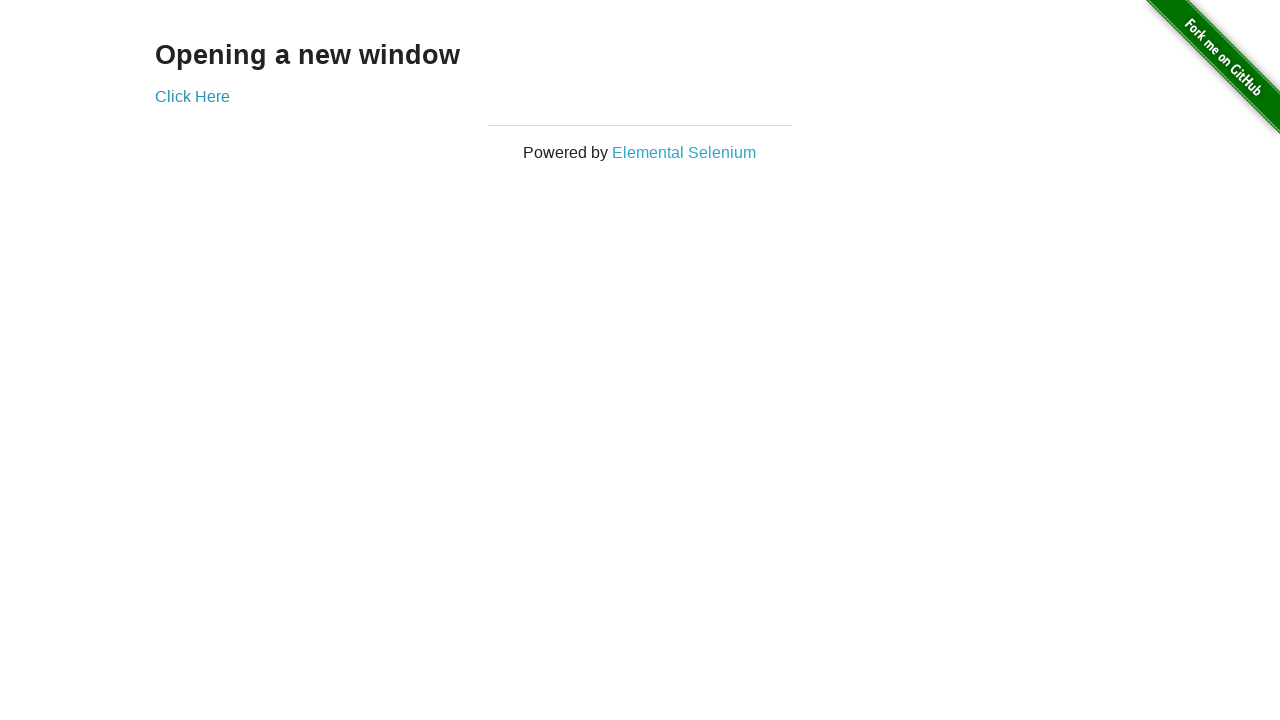

New page finished loading
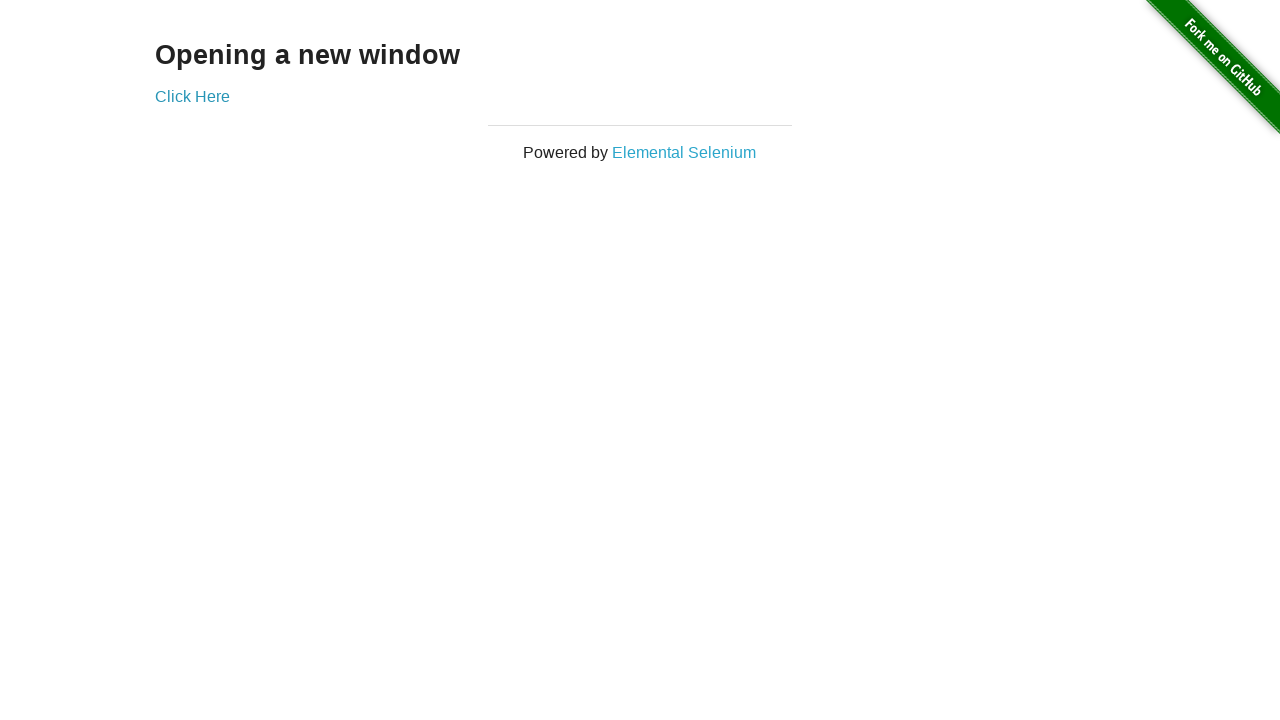

Verified new page title is 'New Window'
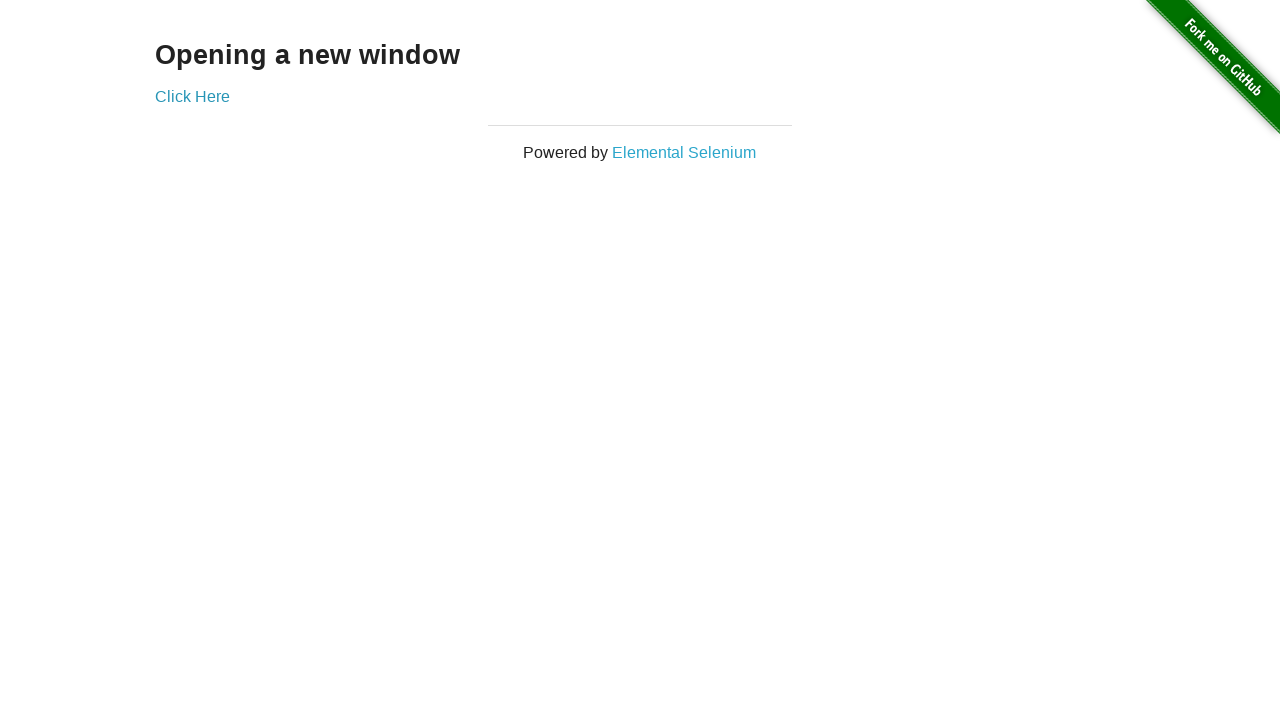

Switched to first page
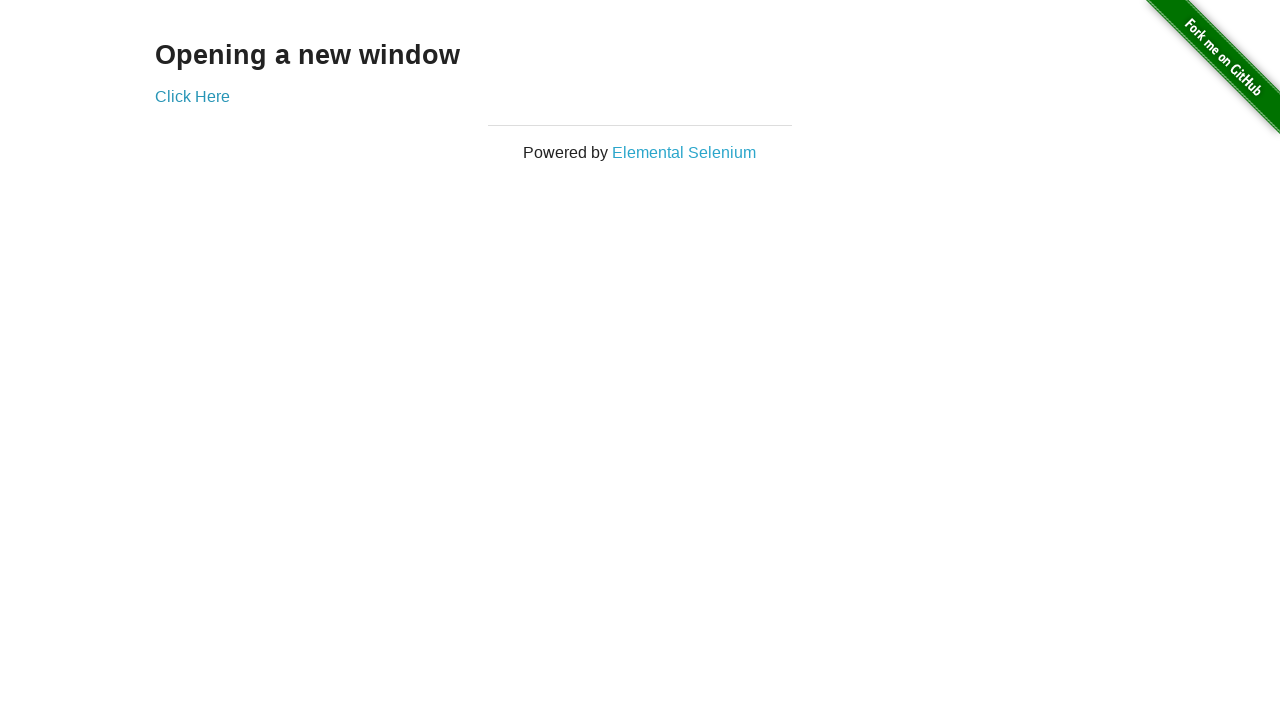

Verified first page title is still 'The Internet'
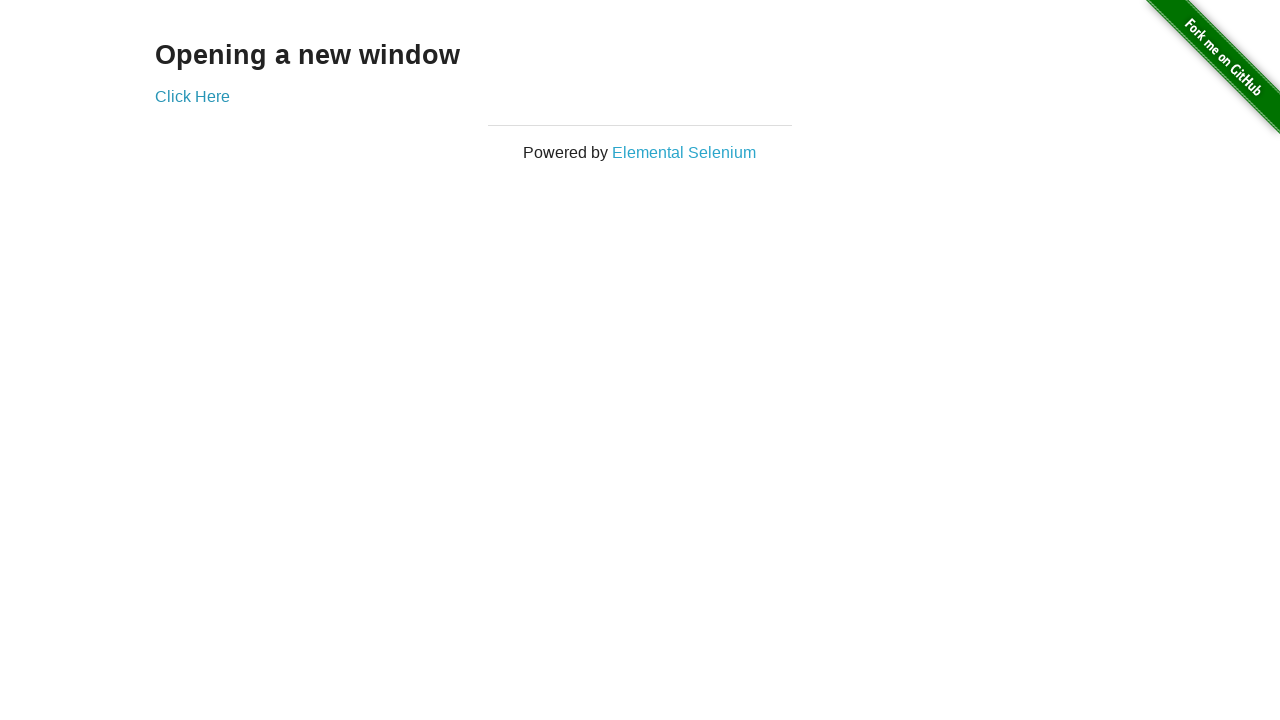

Switched back to new window
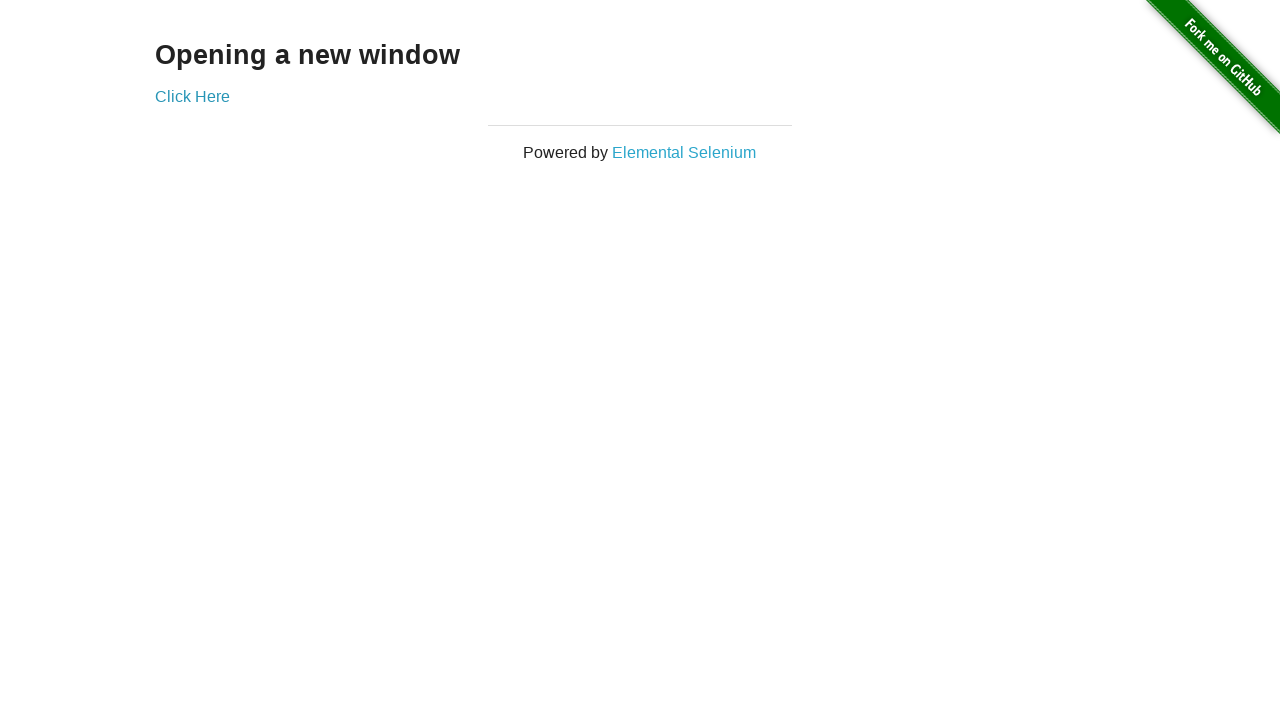

Switched back to first page again
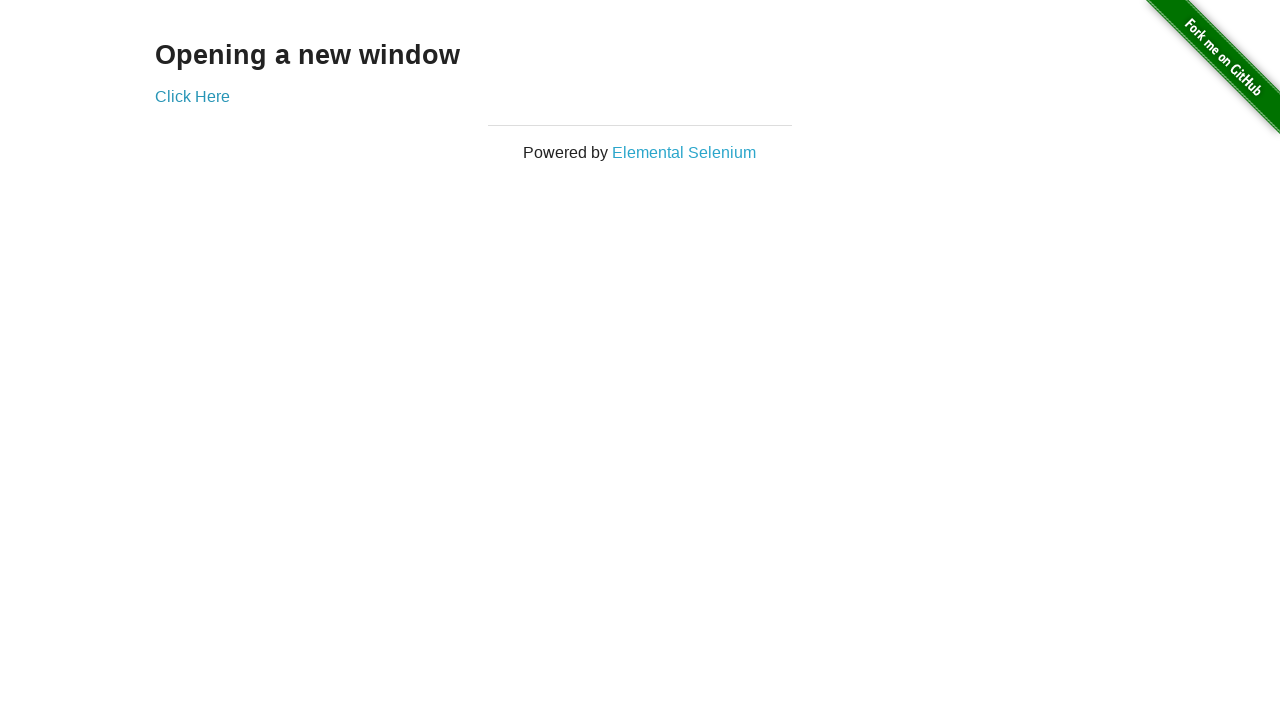

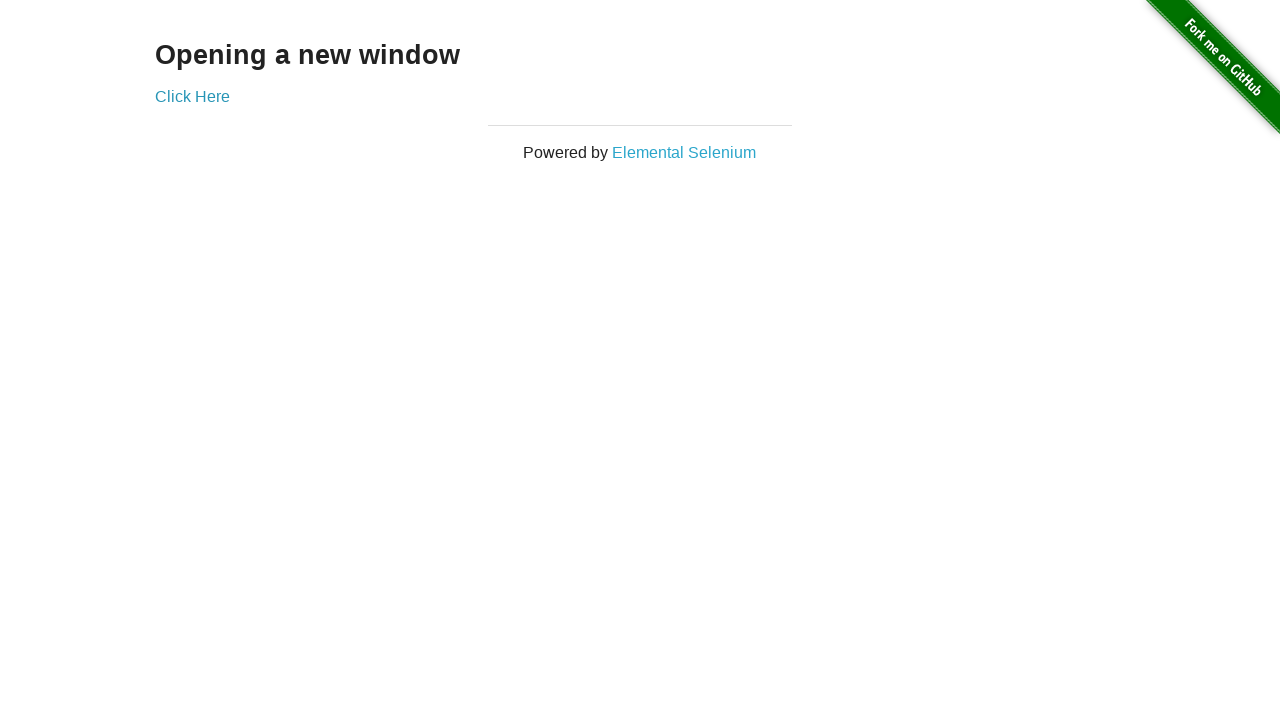